Tests dropdown selection functionality on a practice website by selecting an option by index and verifying the selected value is "AED"

Starting URL: https://rahulshettyacademy.com/dropdownsPractise/

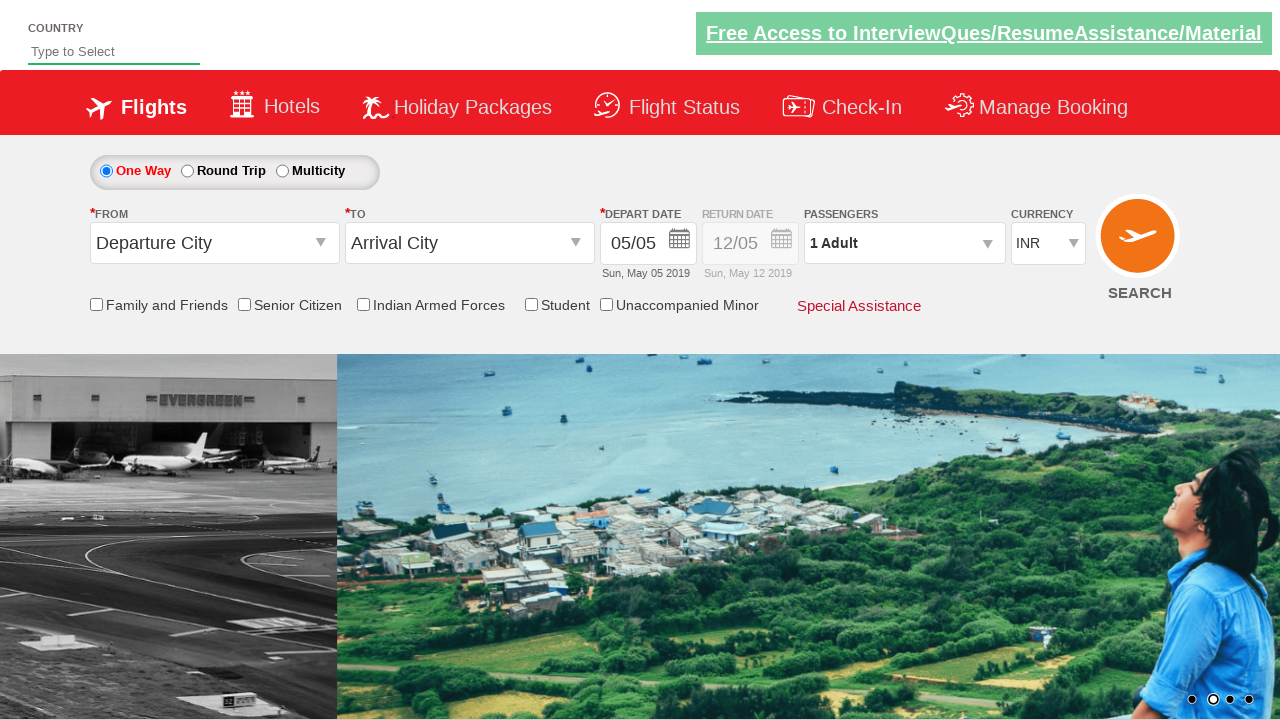

Navigated to dropdown practice website
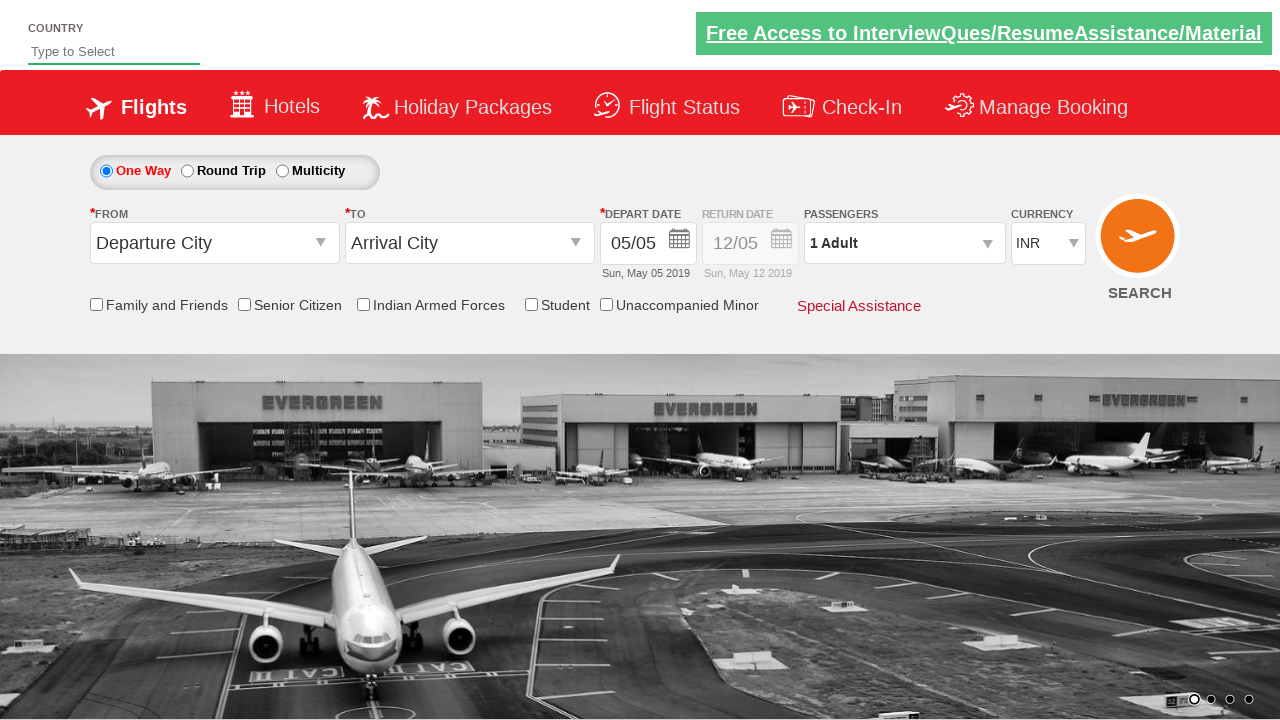

Selected dropdown option at index 2 in currency dropdown on #ctl00_mainContent_DropDownListCurrency
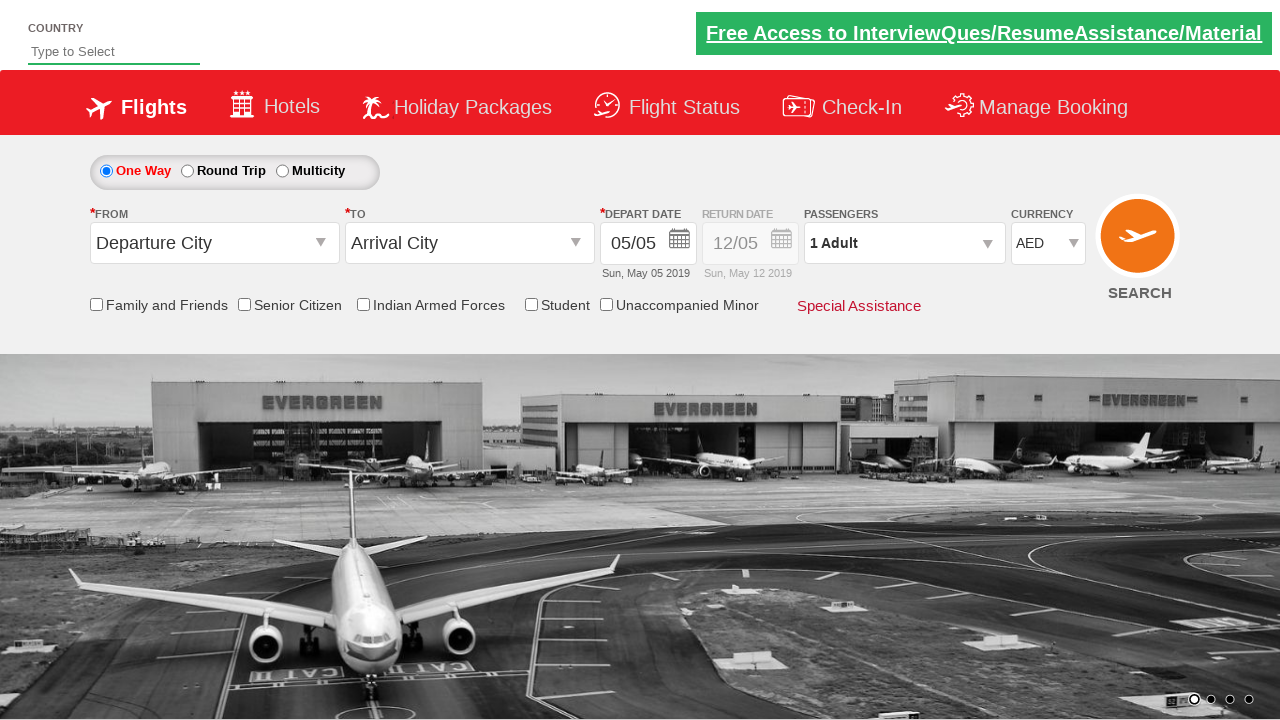

Retrieved selected dropdown option text
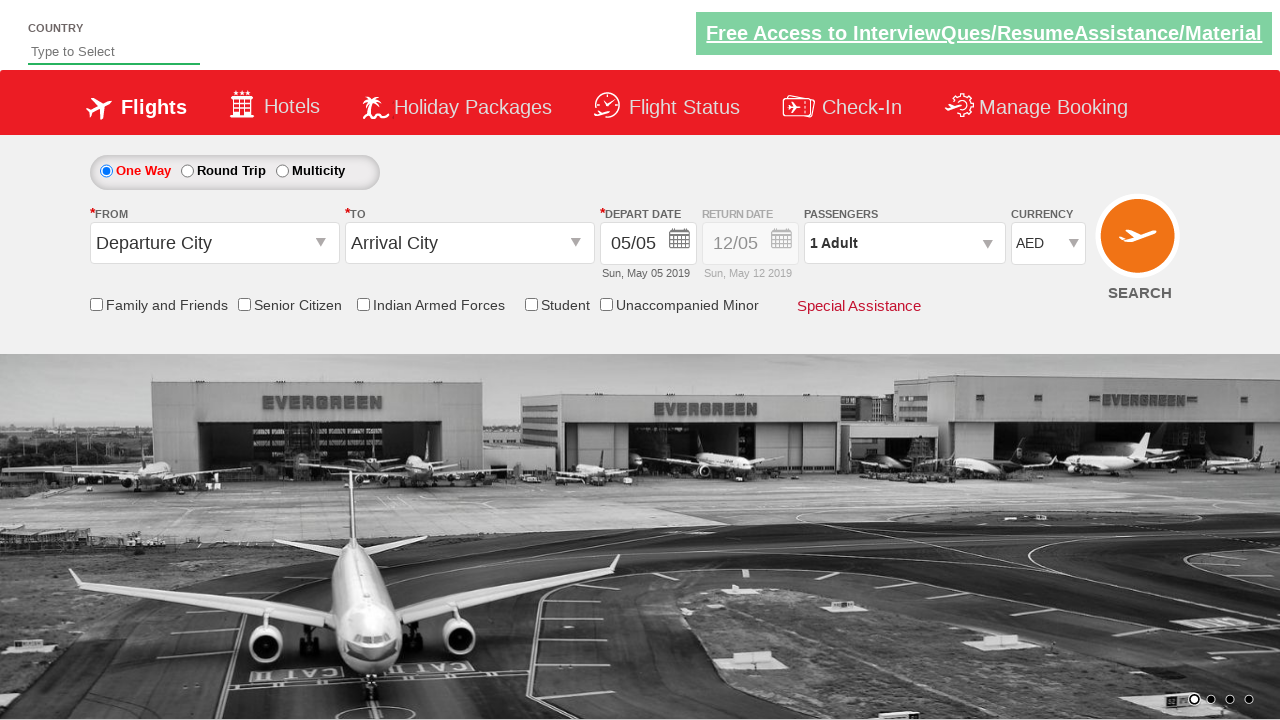

Verified selected currency is 'AED'
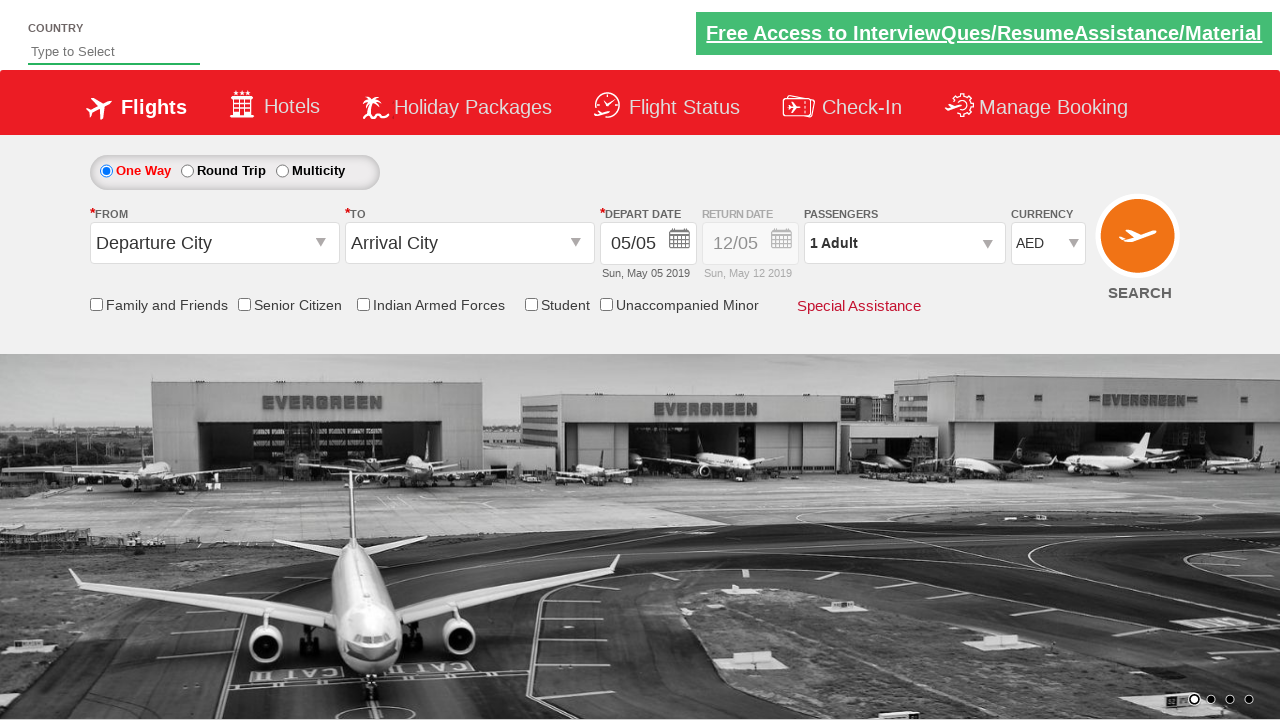

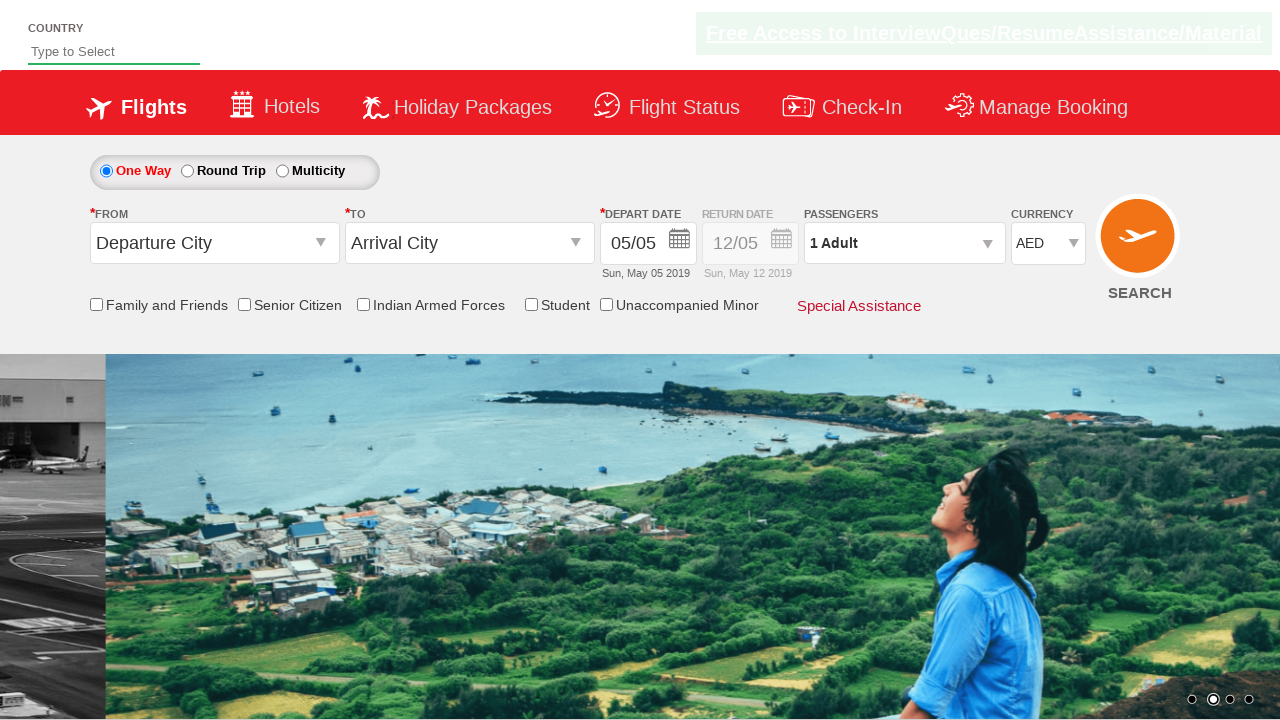